Tests dynamic controls page by clicking Remove button, explicitly waiting for "It's gone!" message, then clicking Add button and waiting for "It's back!" message using explicit wait

Starting URL: https://the-internet.herokuapp.com/dynamic_controls

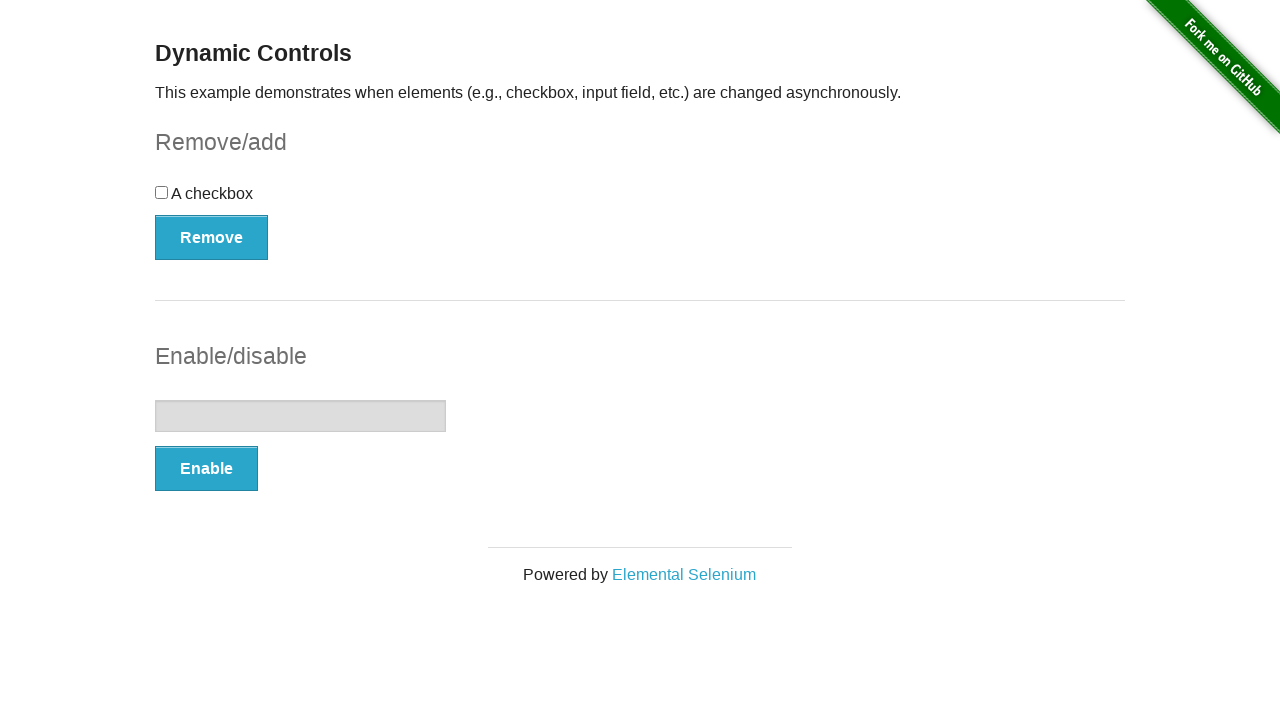

Clicked Remove button on dynamic controls page at (212, 237) on [onclick="swapCheckbox()"]
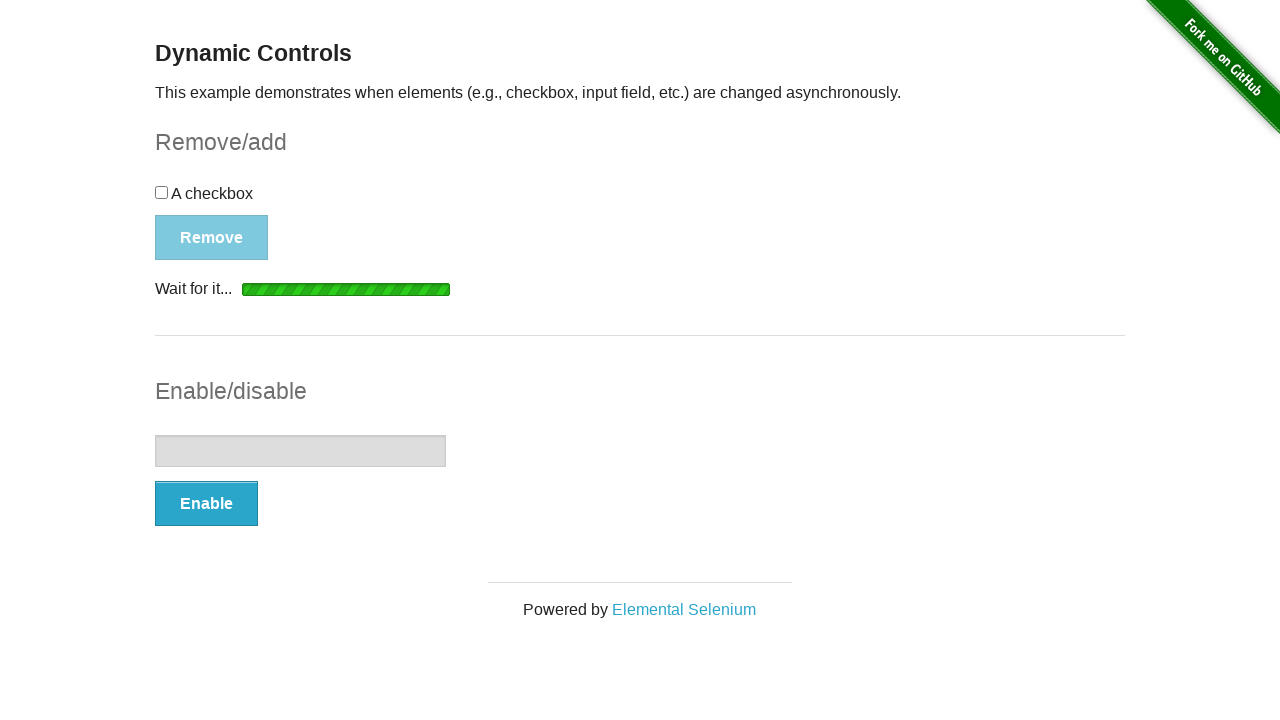

Waited for message element to become visible
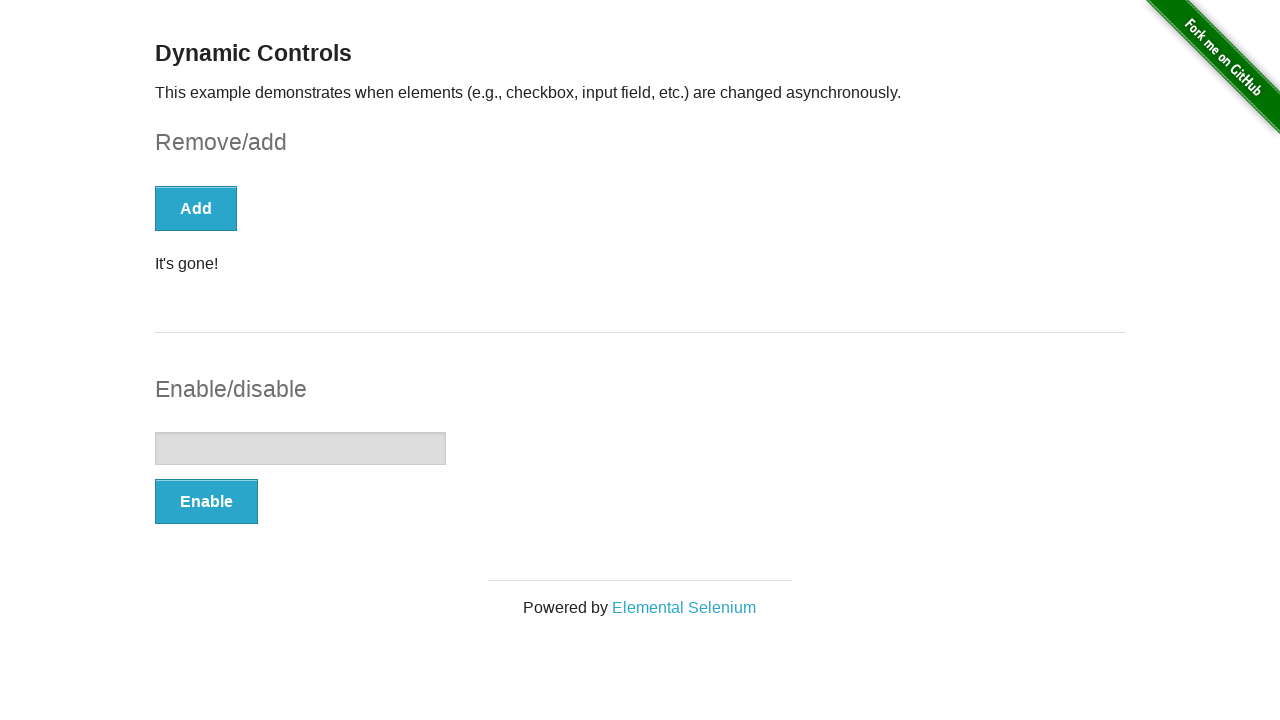

Located message element with XPath selector
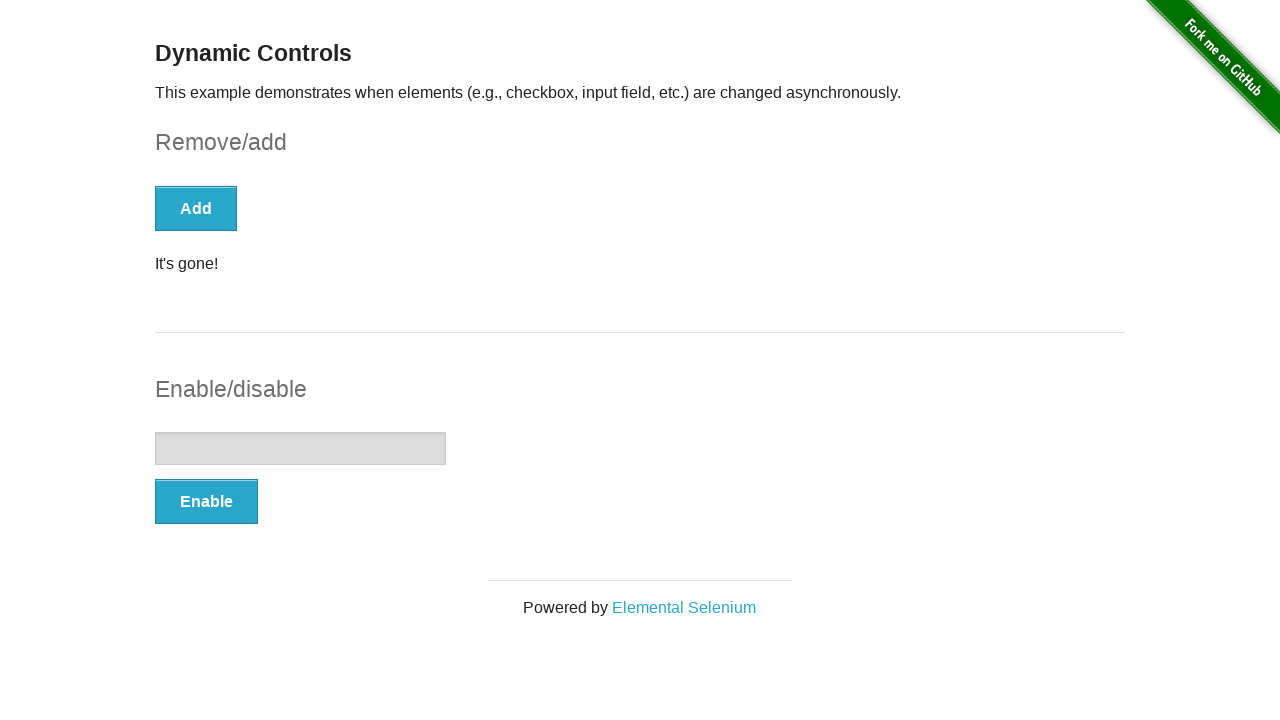

Verified that 'It's gone!' message is visible
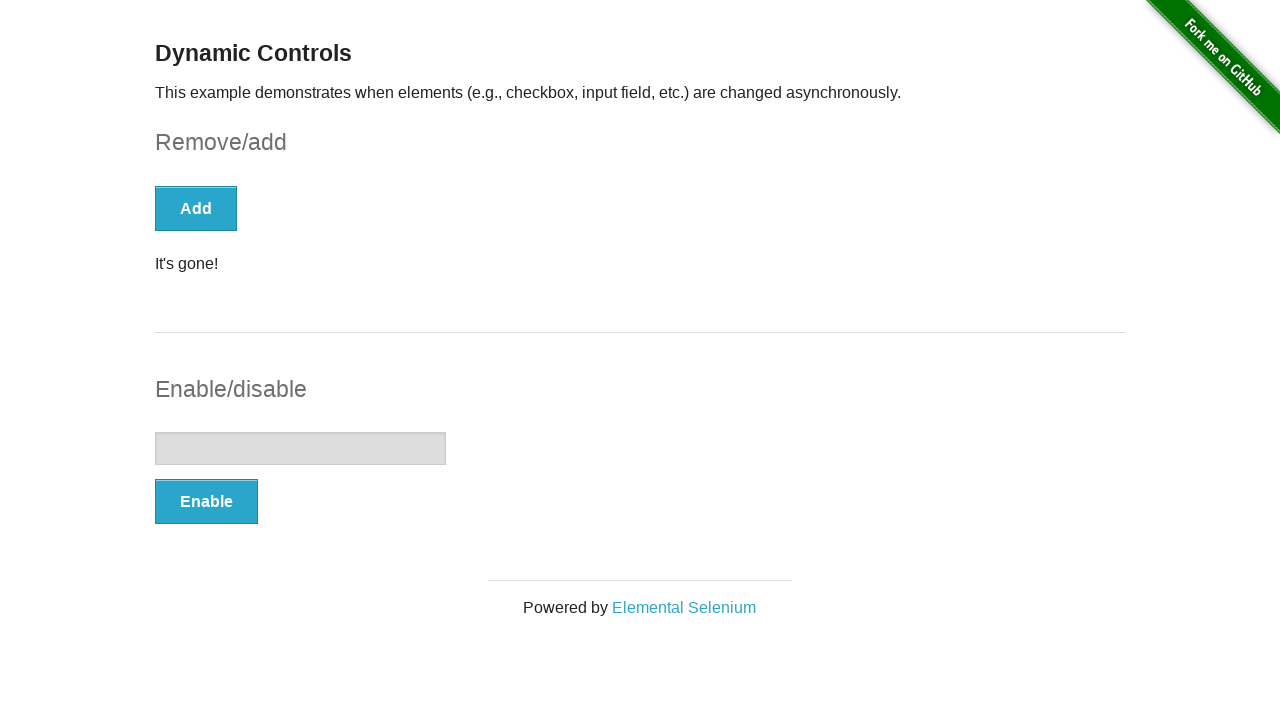

Clicked Add button to restore the control at (196, 208) on [onclick="swapCheckbox()"]
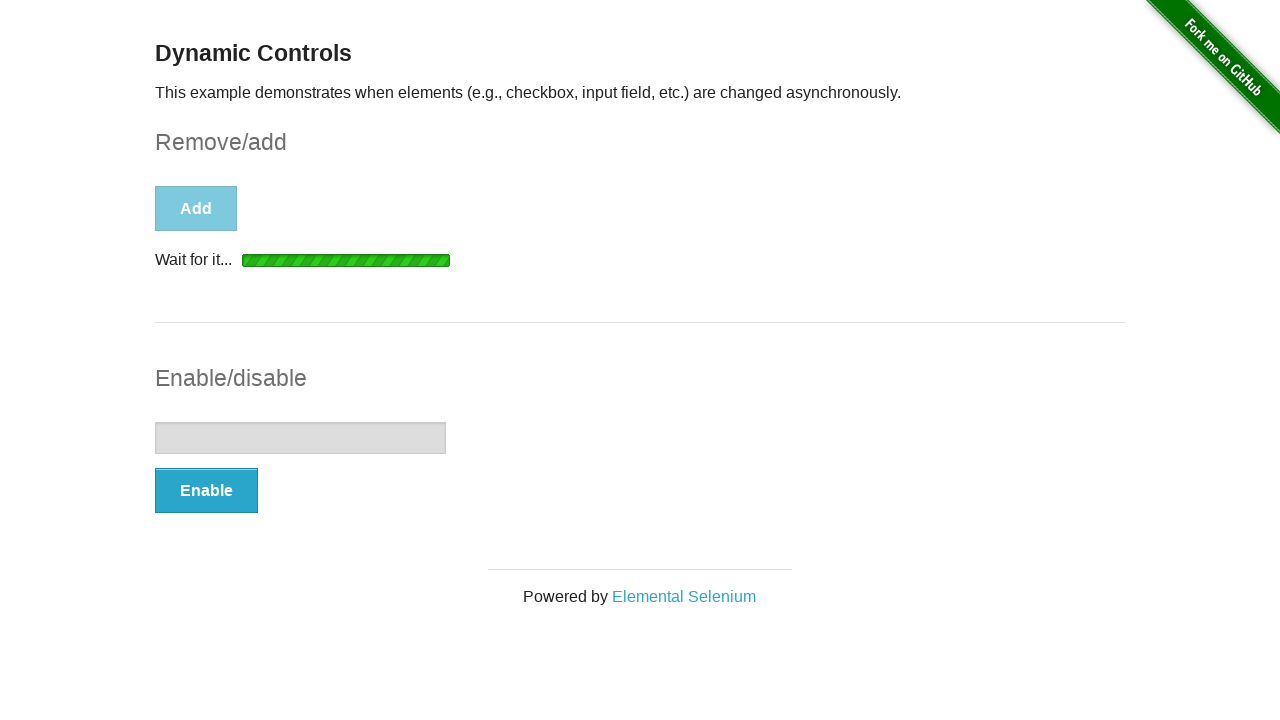

Waited for message element to become visible again
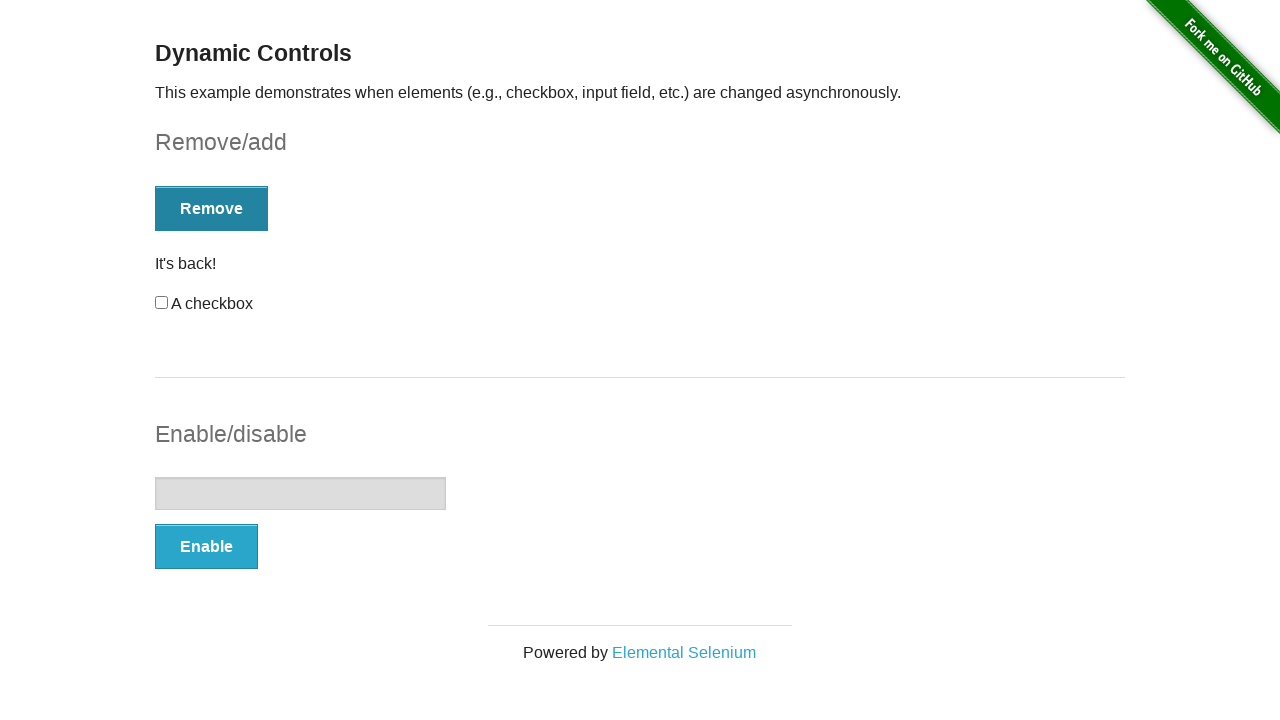

Located message element again with XPath selector
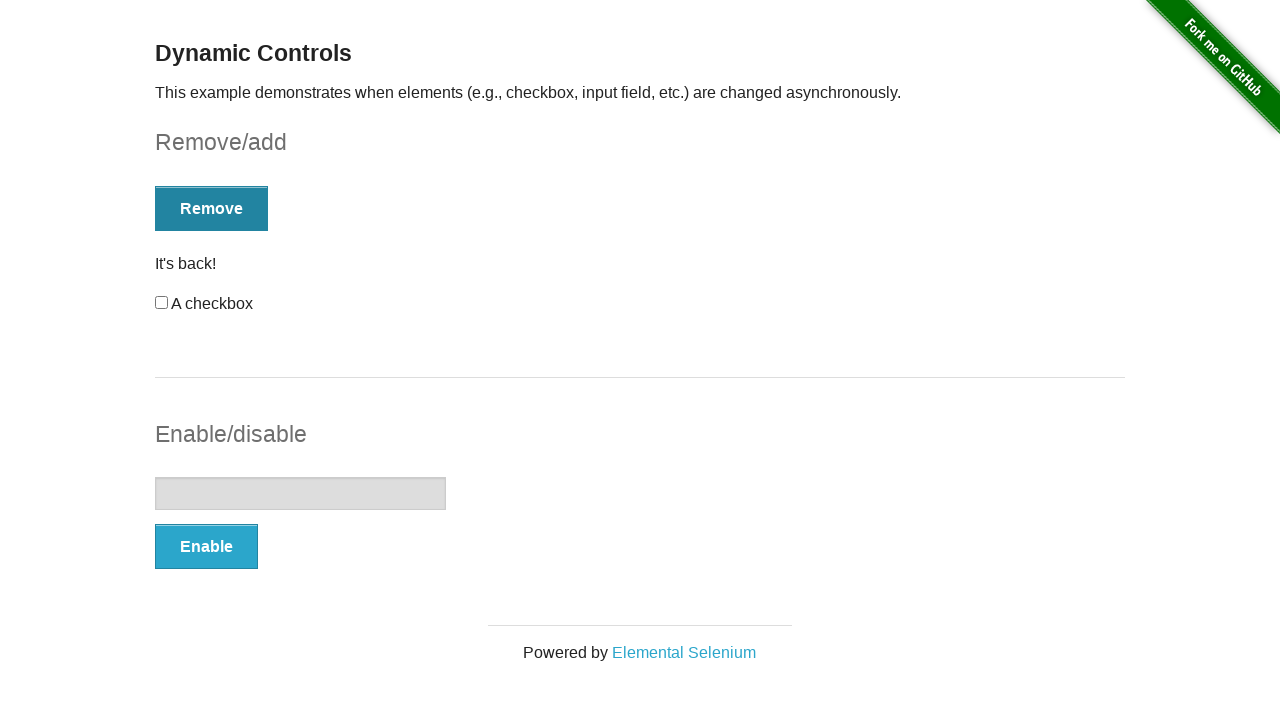

Verified that 'It's back!' message is visible
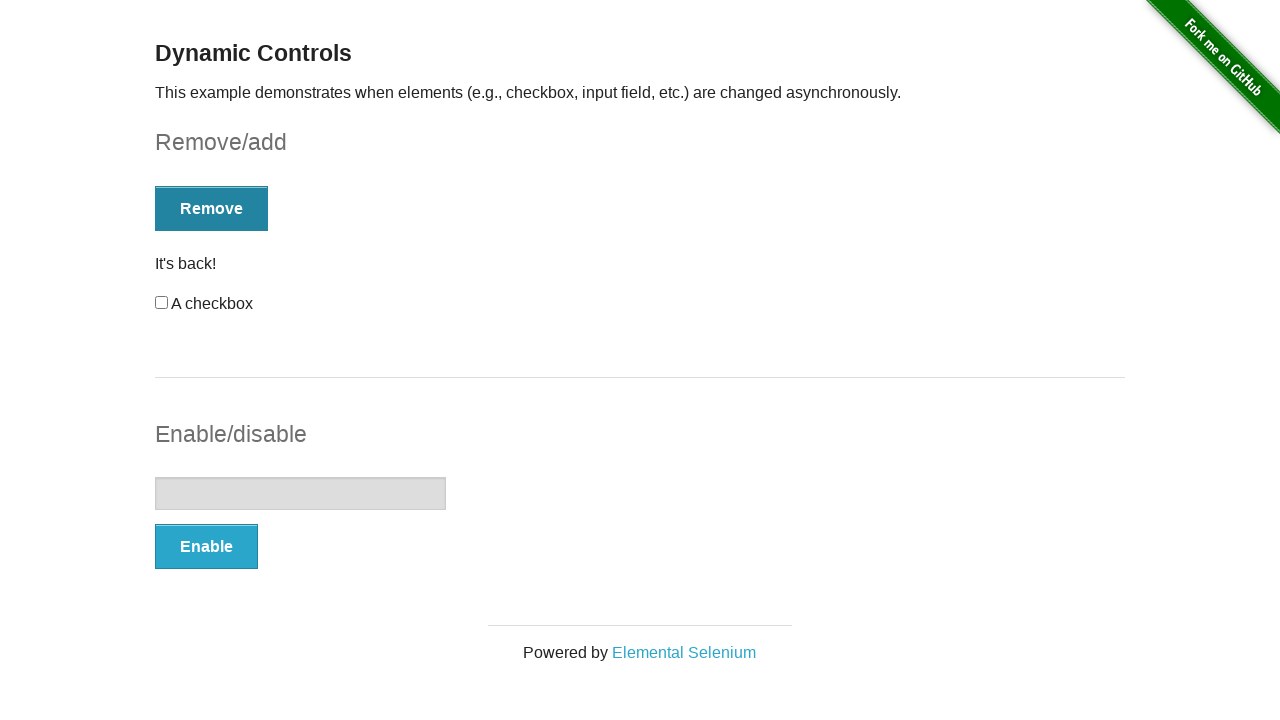

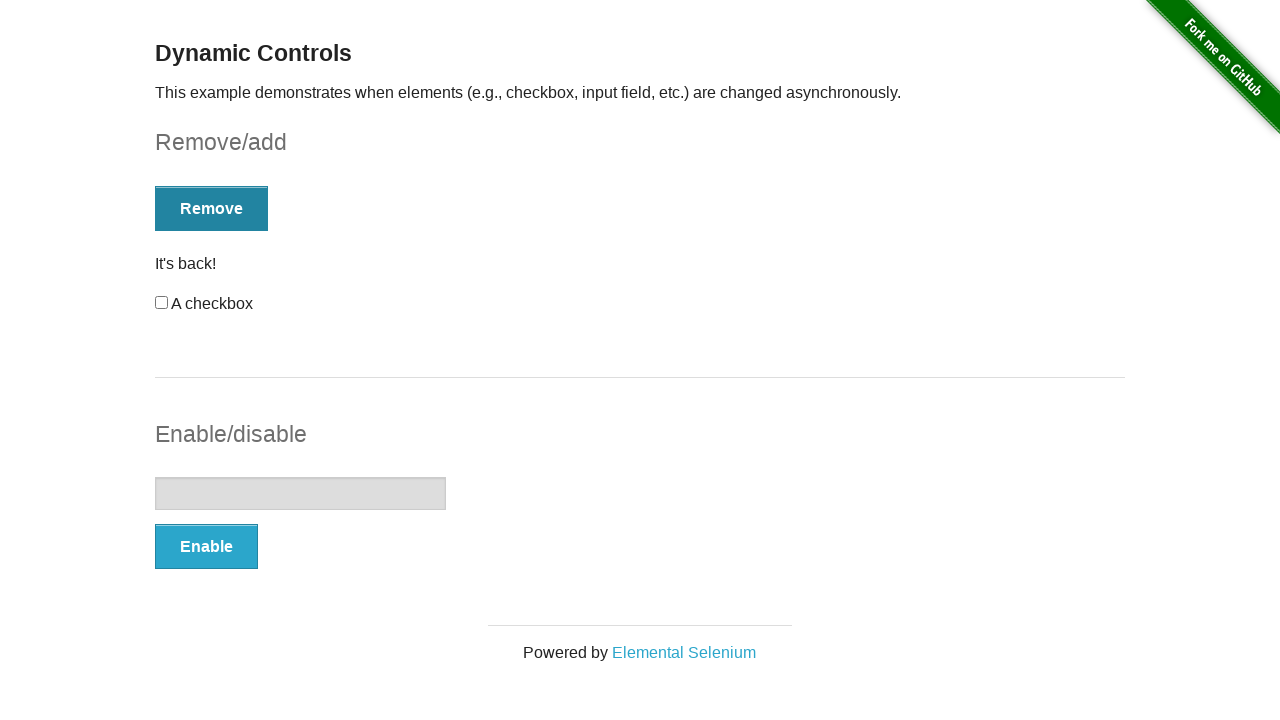